Tests dynamic loading functionality using waits, clicking a button to trigger content loading and verifying the result appears.

Starting URL: https://the-internet.herokuapp.com/dynamic_loading/2

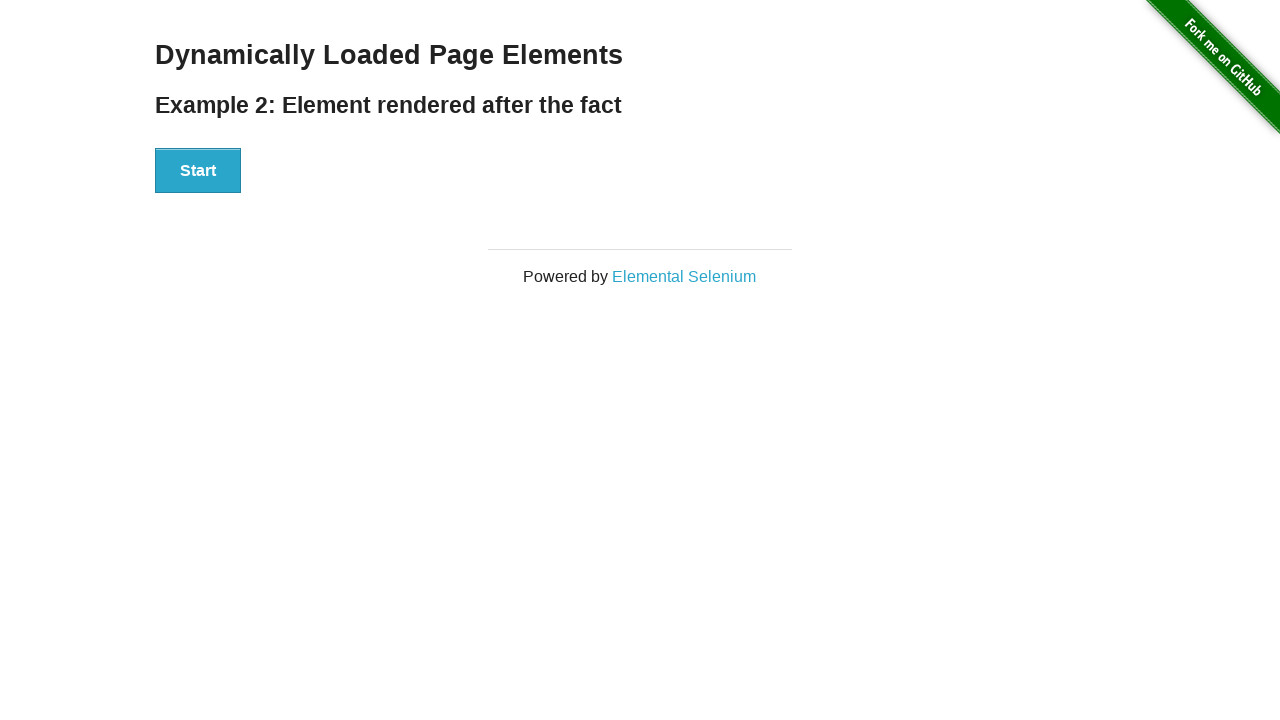

Clicked start button to trigger dynamic loading at (198, 171) on button
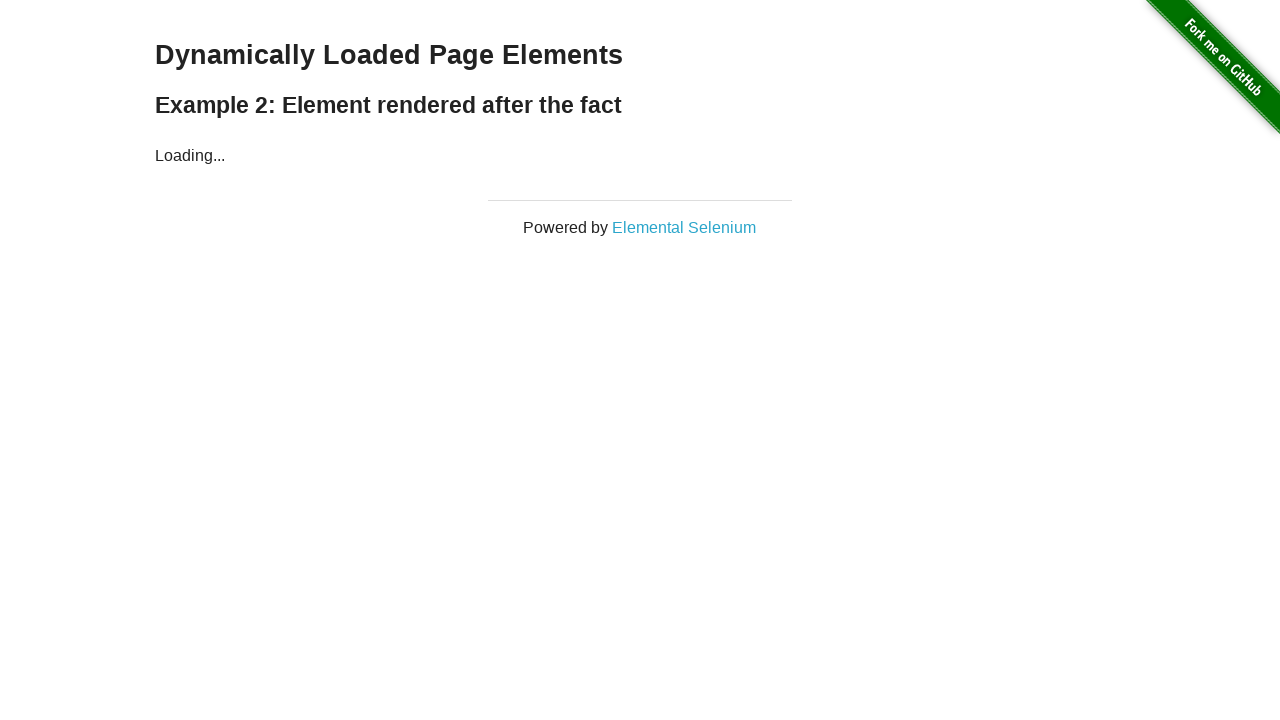

Waited for finish element to appear with loaded content
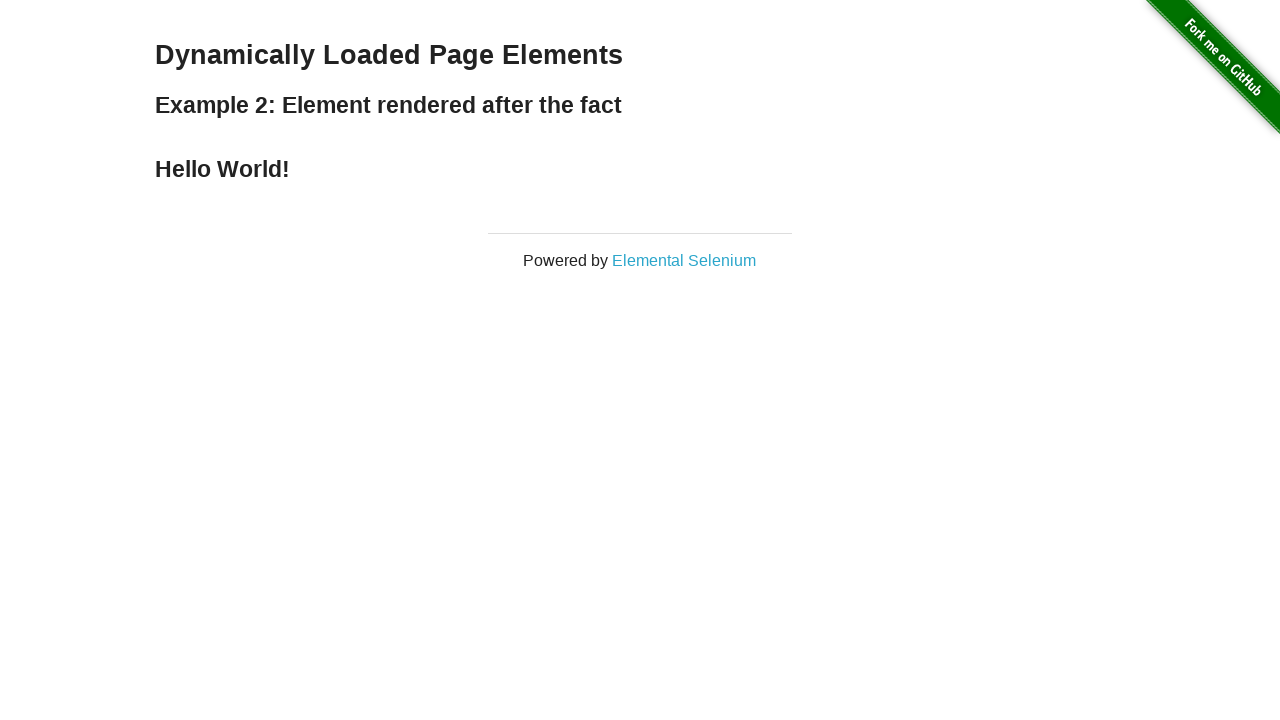

Retrieved text content from finish element
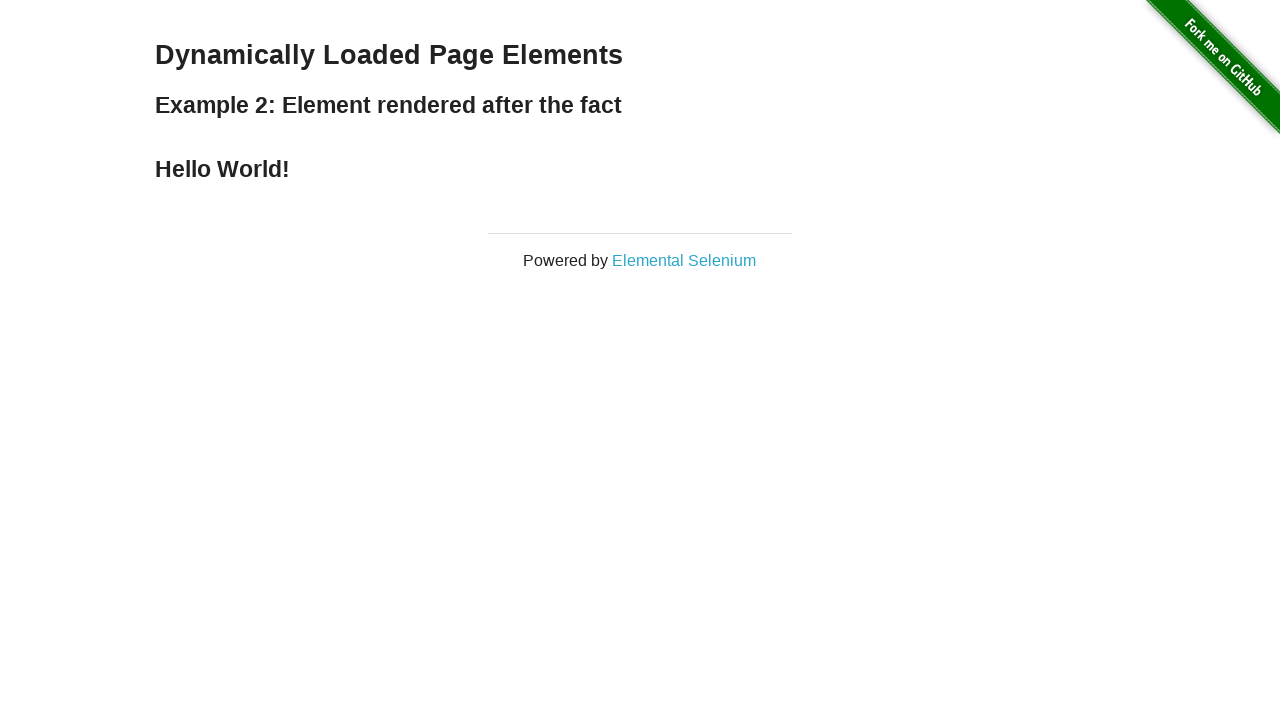

Printed finish element content to verify dynamic loading completed successfully
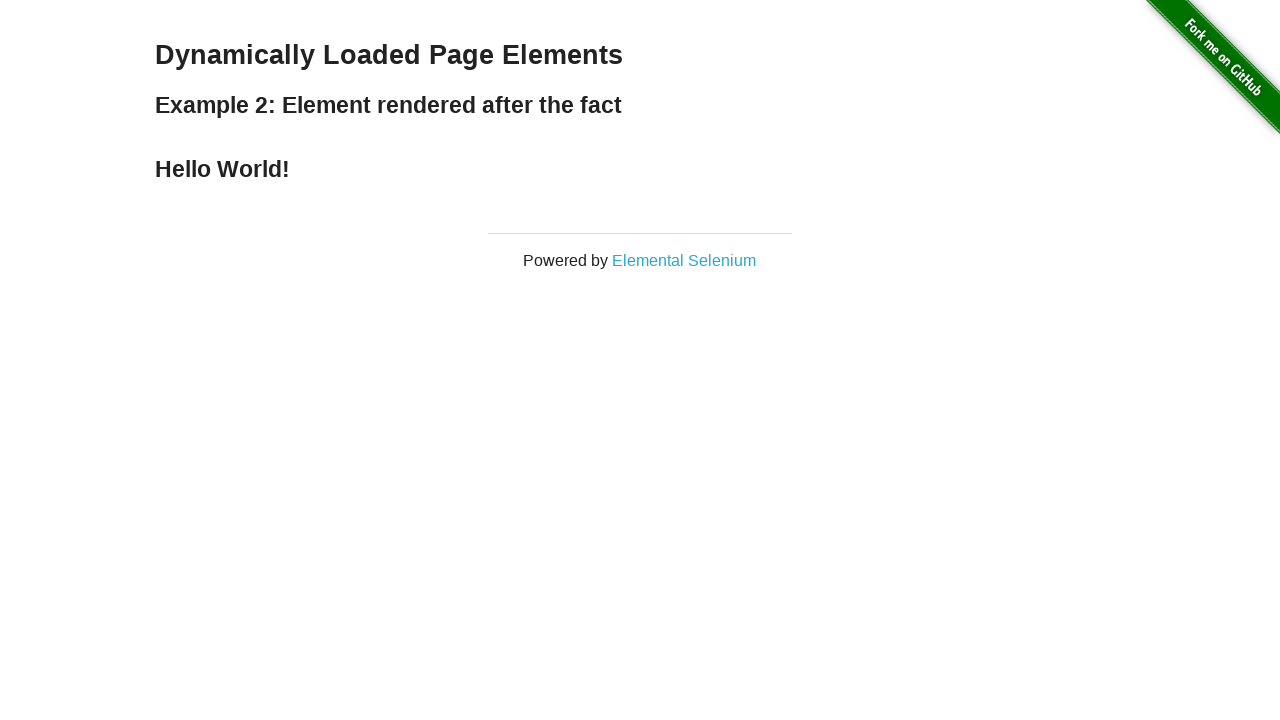

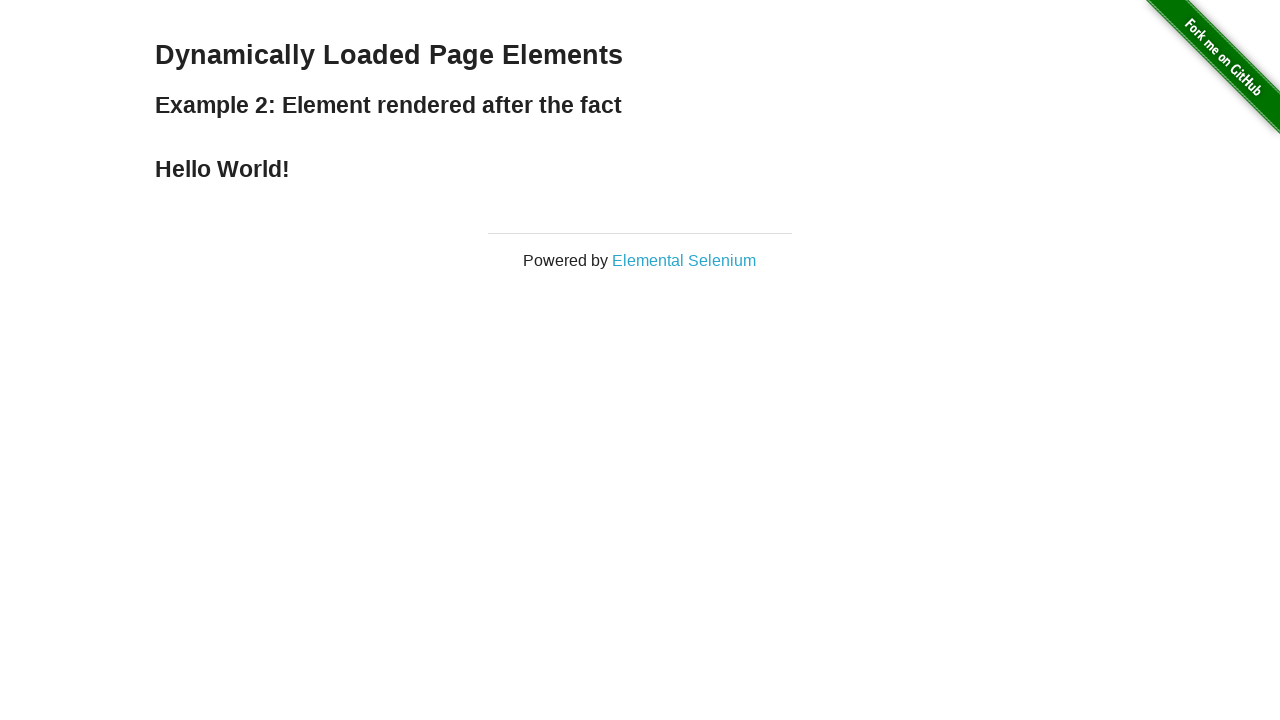